Retrieves a value from an image attribute, performs a mathematical calculation, fills the result in a form, checks checkboxes and radio buttons, then submits the form

Starting URL: http://suninjuly.github.io/get_attribute.html

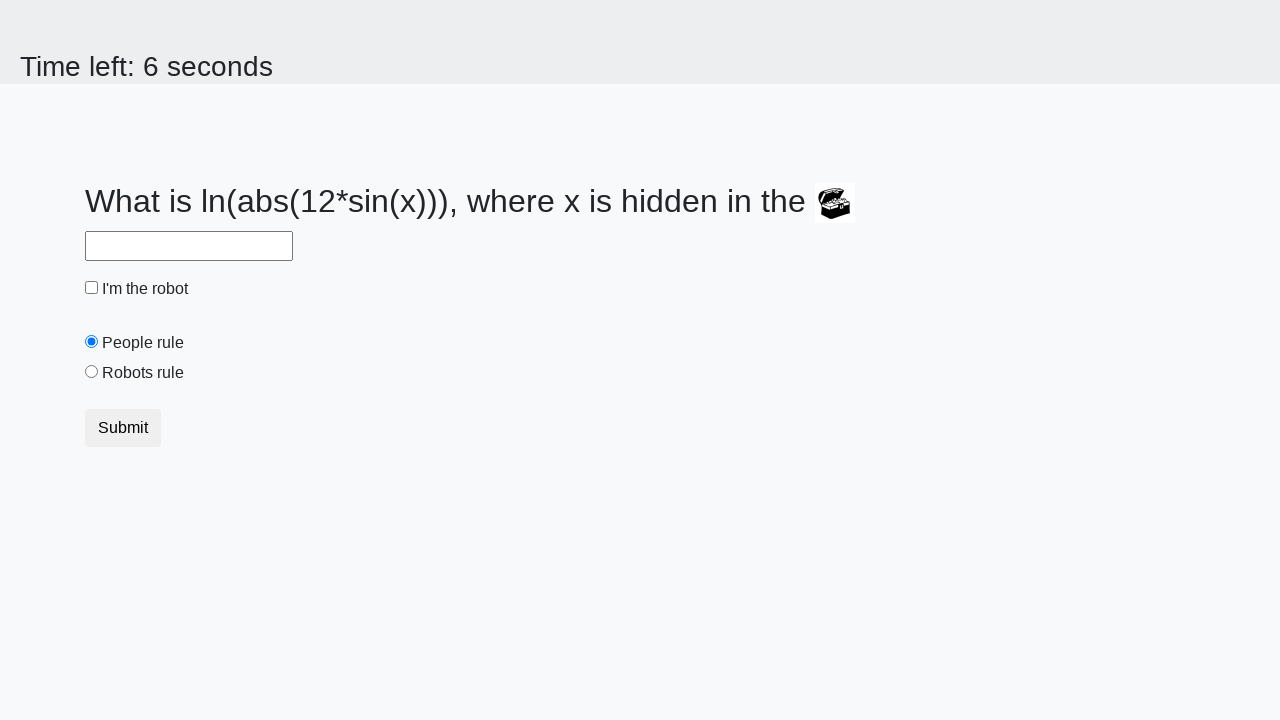

Located treasure image element
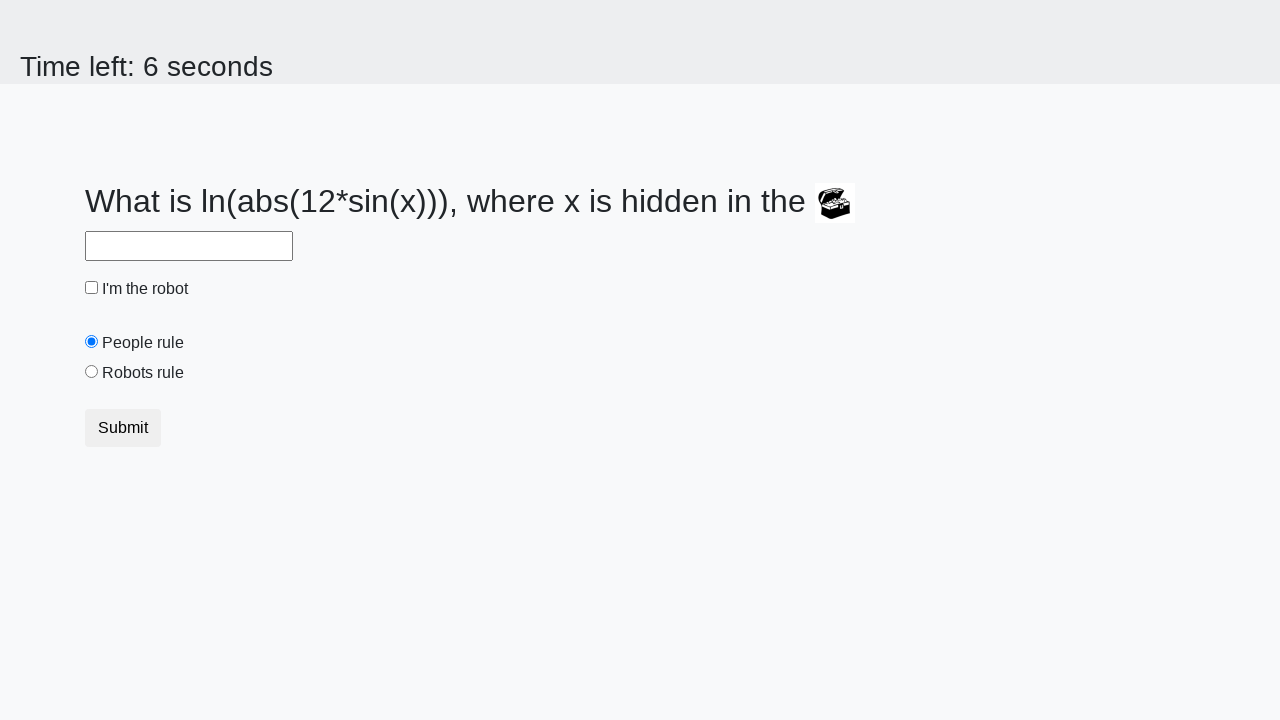

Retrieved valuex attribute from treasure image: 697
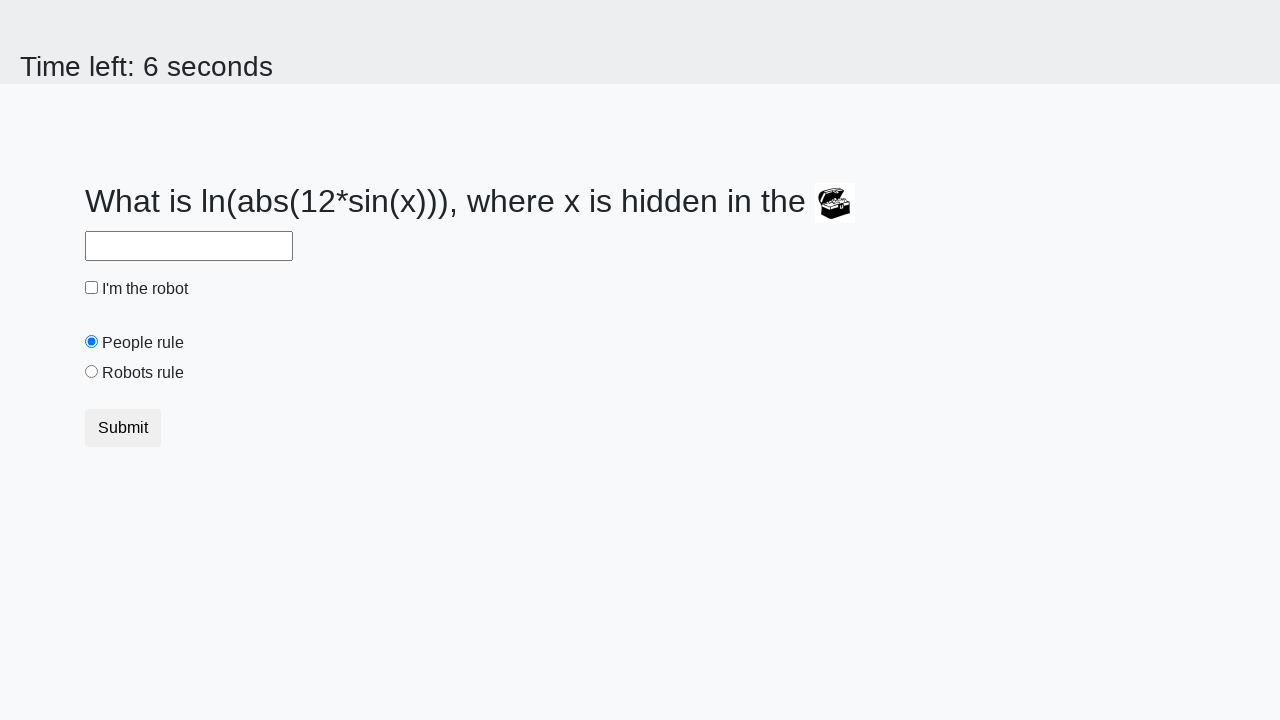

Calculated mathematical result: 1.6176734922074298
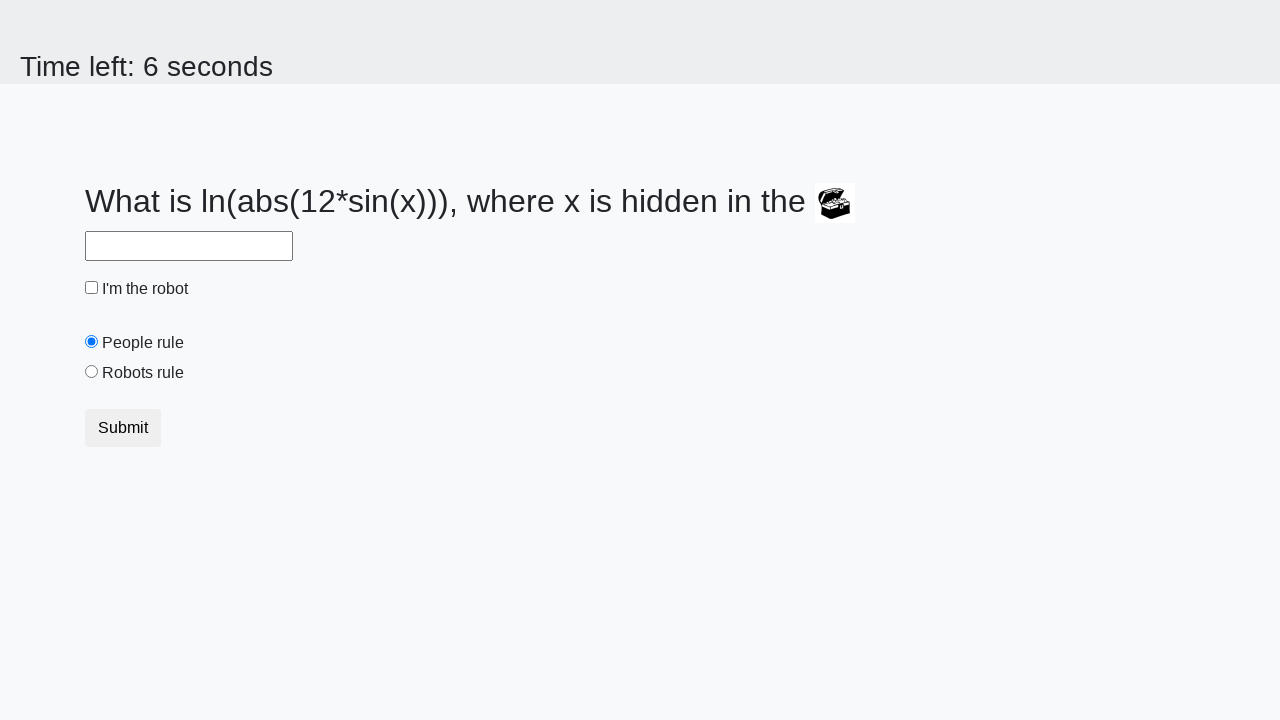

Filled answer field with calculated value: 1.6176734922074298 on input#answer
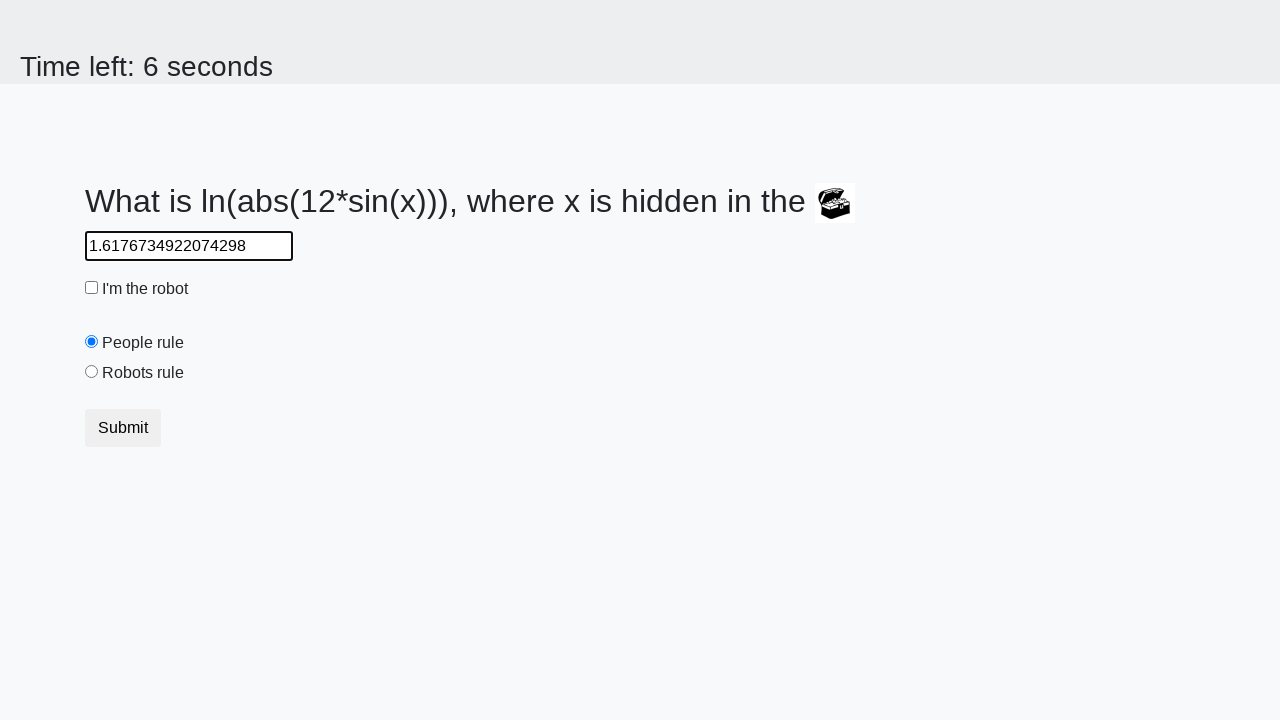

Checked the checkbox at (92, 288) on input[type='checkbox']
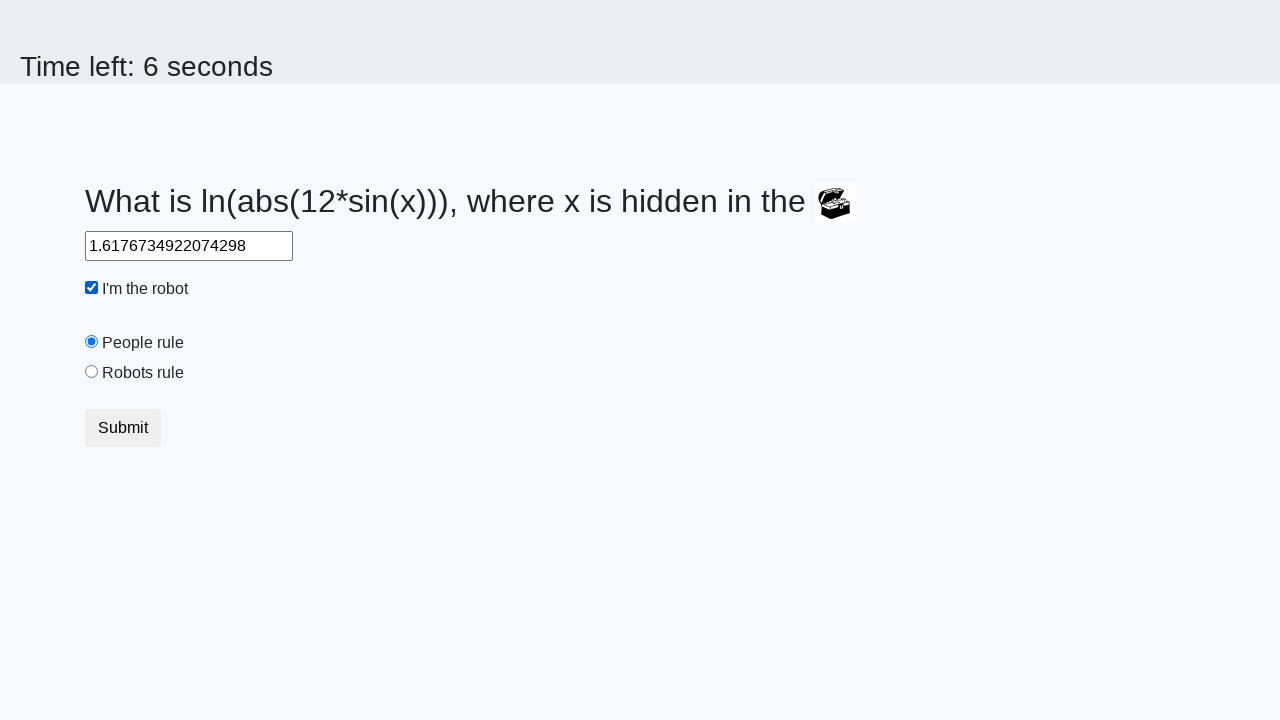

Selected the 'robotsRule' radio button at (92, 372) on input#robotsRule
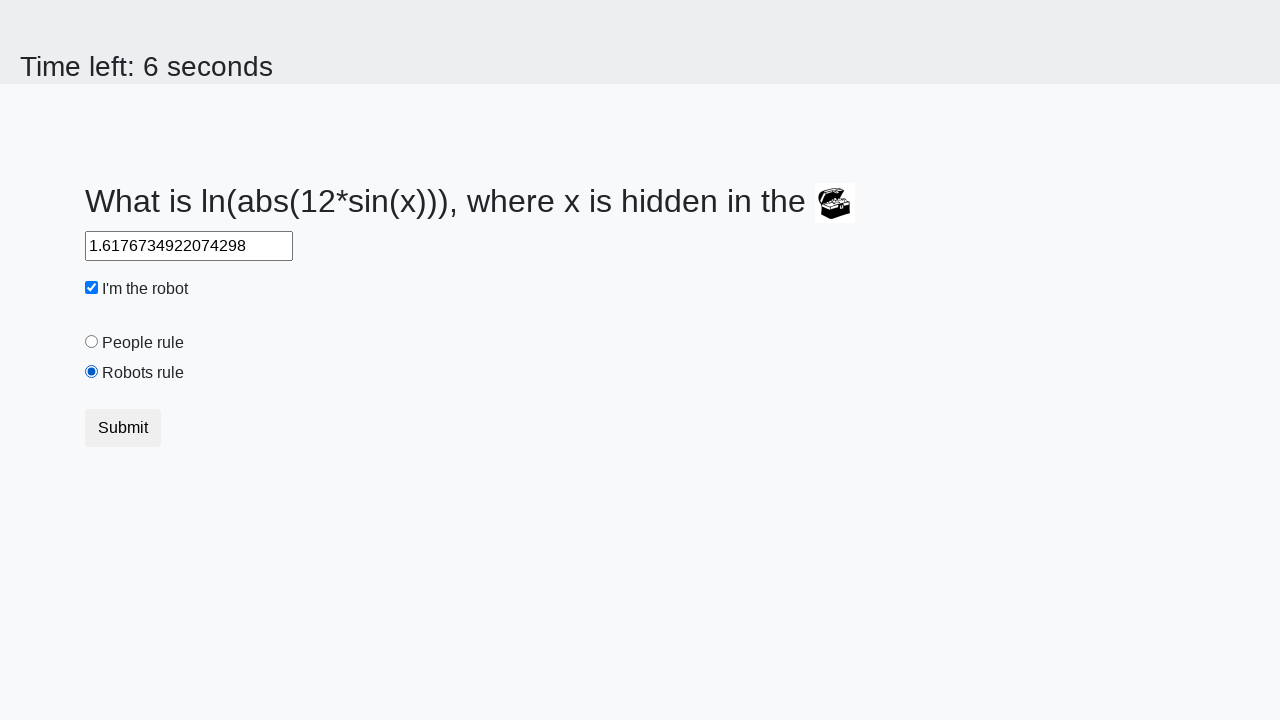

Submitted the form at (123, 428) on button[type='submit']
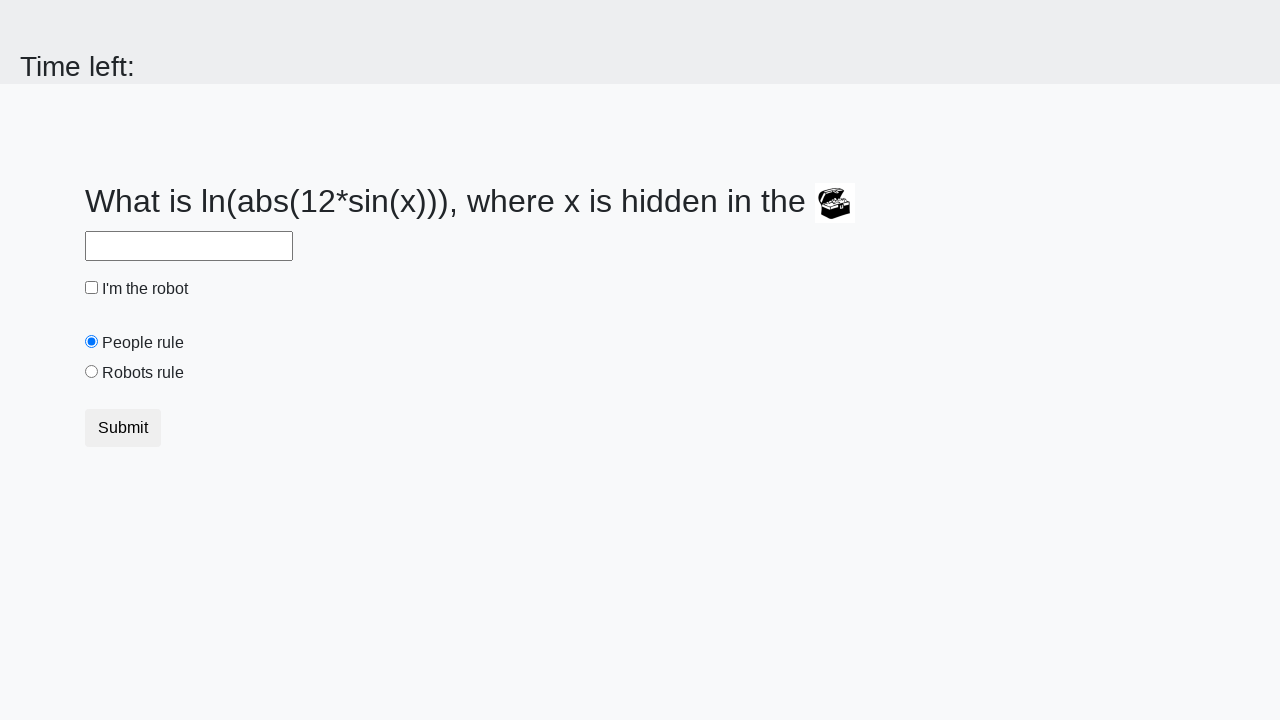

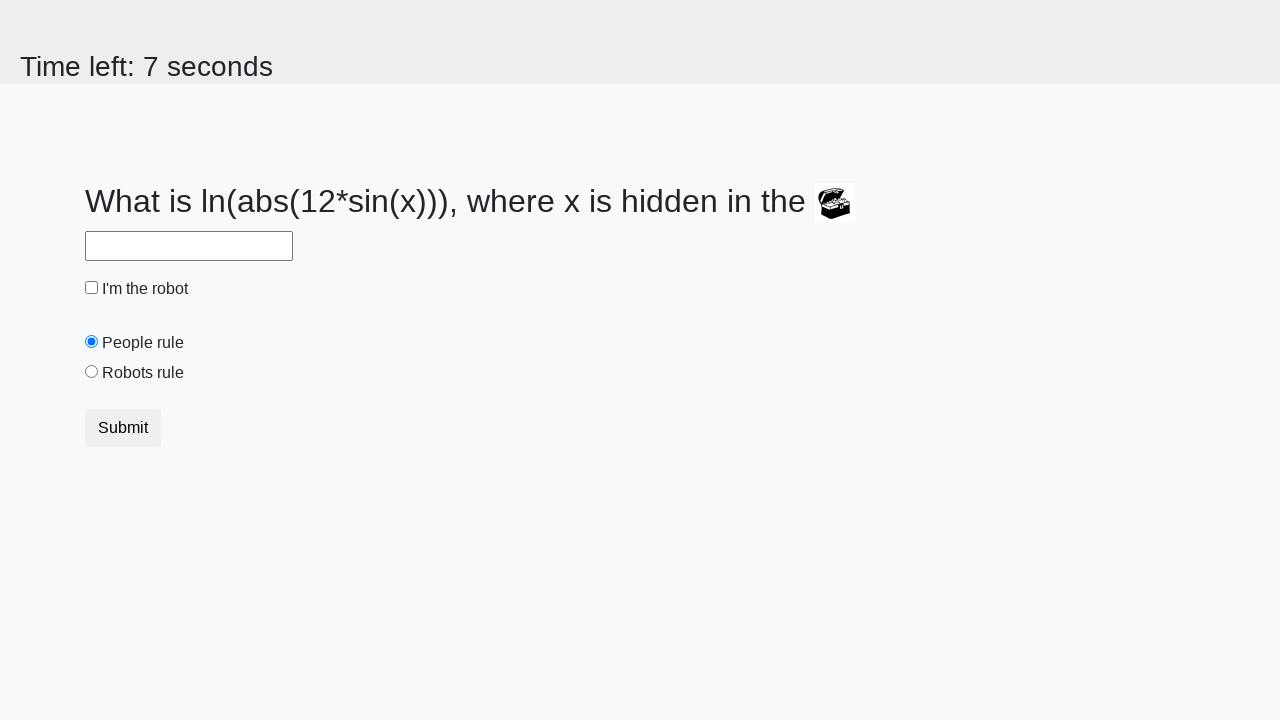